Tests adding todo items by creating two todos and verifying they appear in the list

Starting URL: https://demo.playwright.dev/todomvc

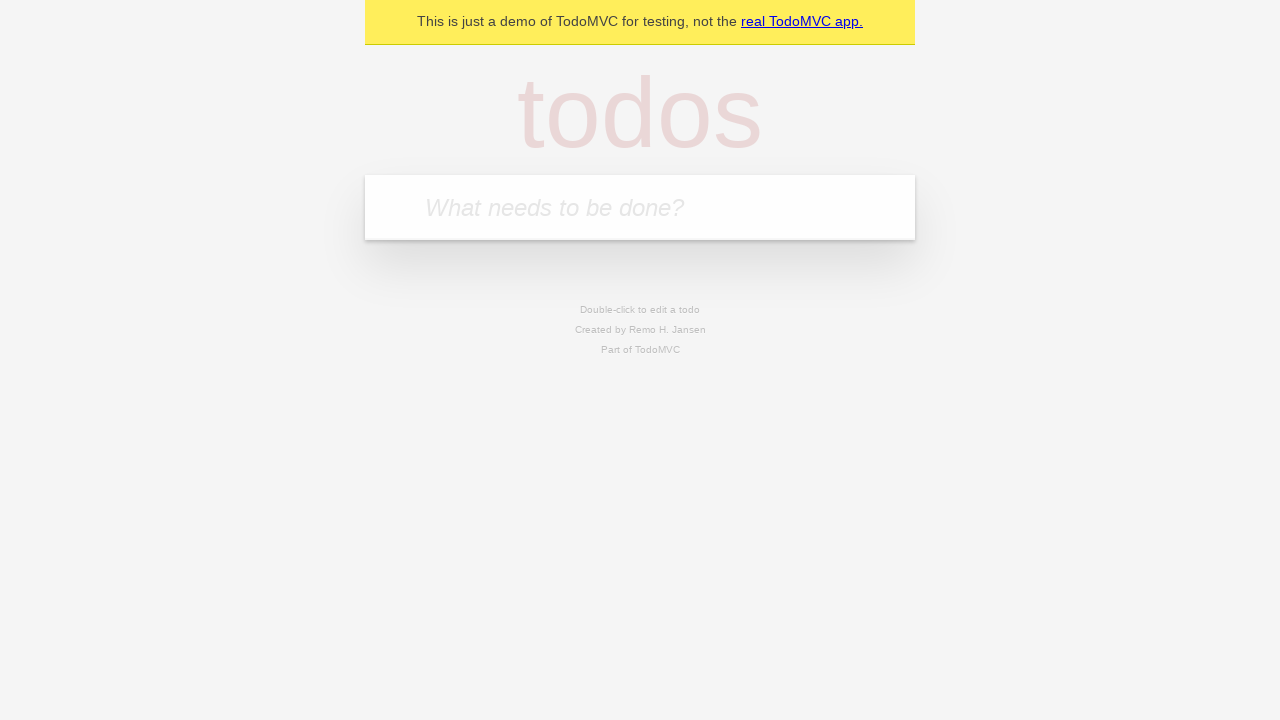

Located the 'What needs to be done?' input field
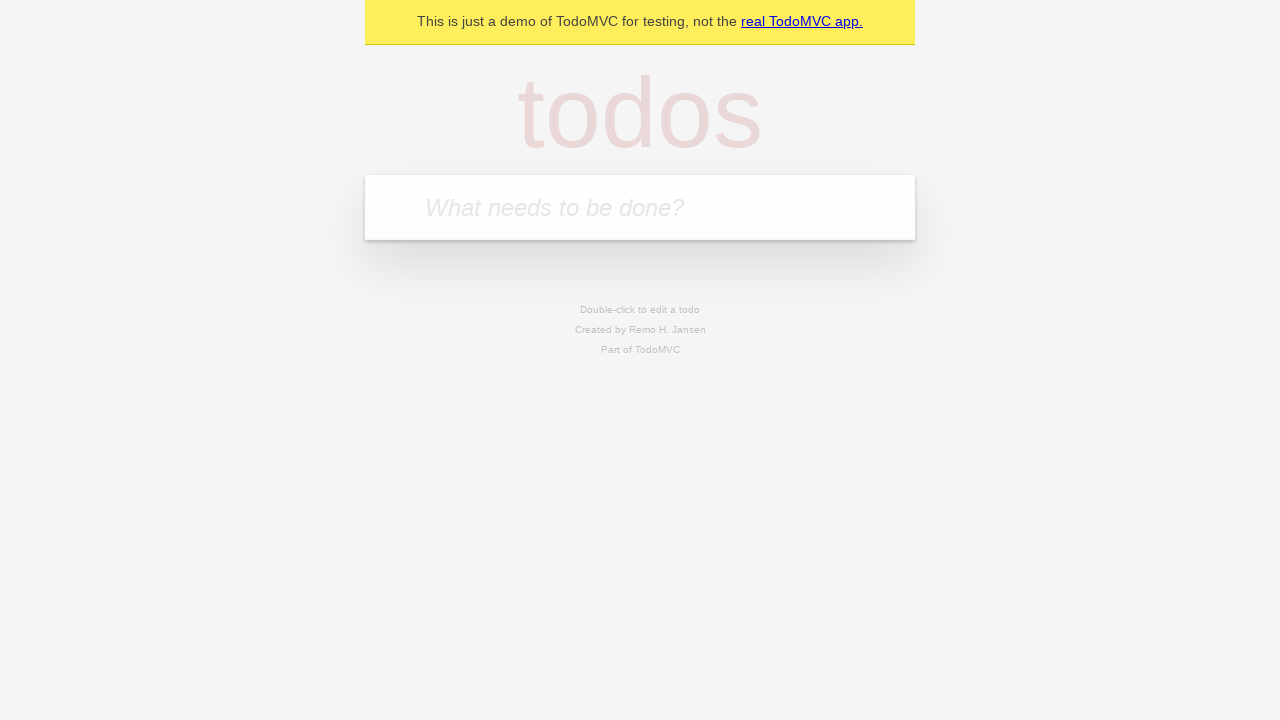

Filled first todo input with 'buy some cheese' on internal:attr=[placeholder="What needs to be done?"i]
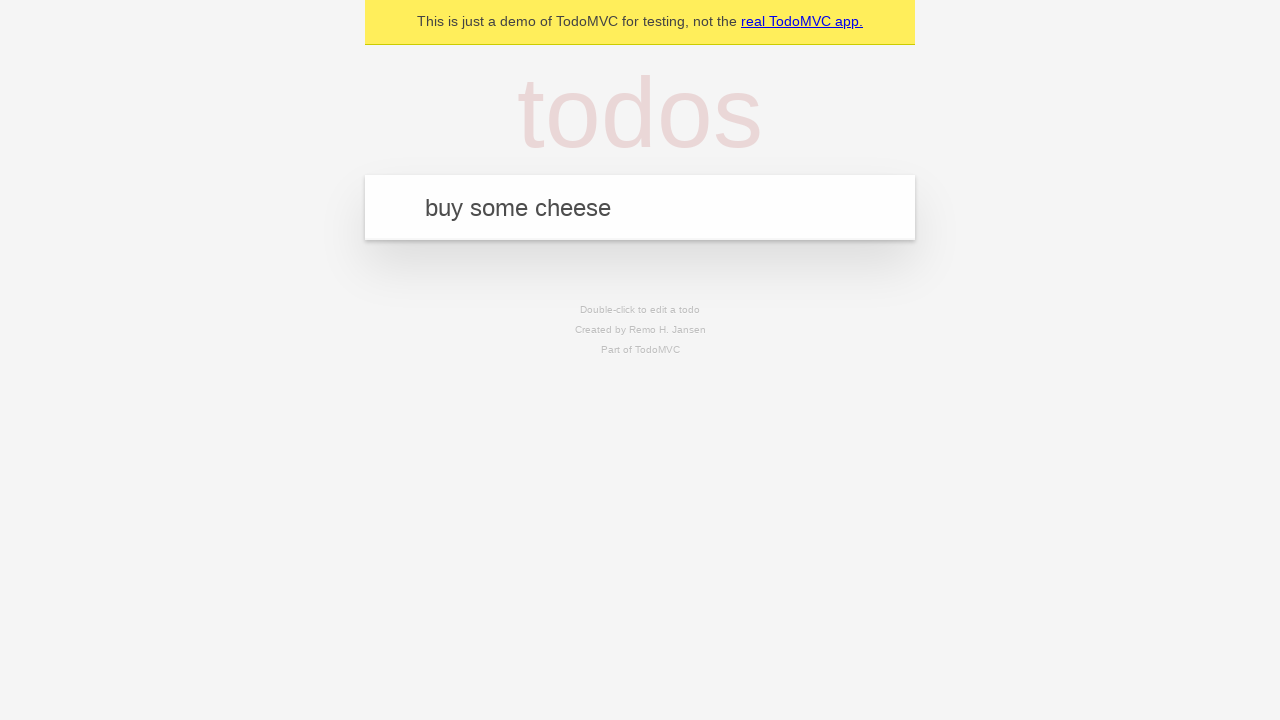

Pressed Enter to create first todo on internal:attr=[placeholder="What needs to be done?"i]
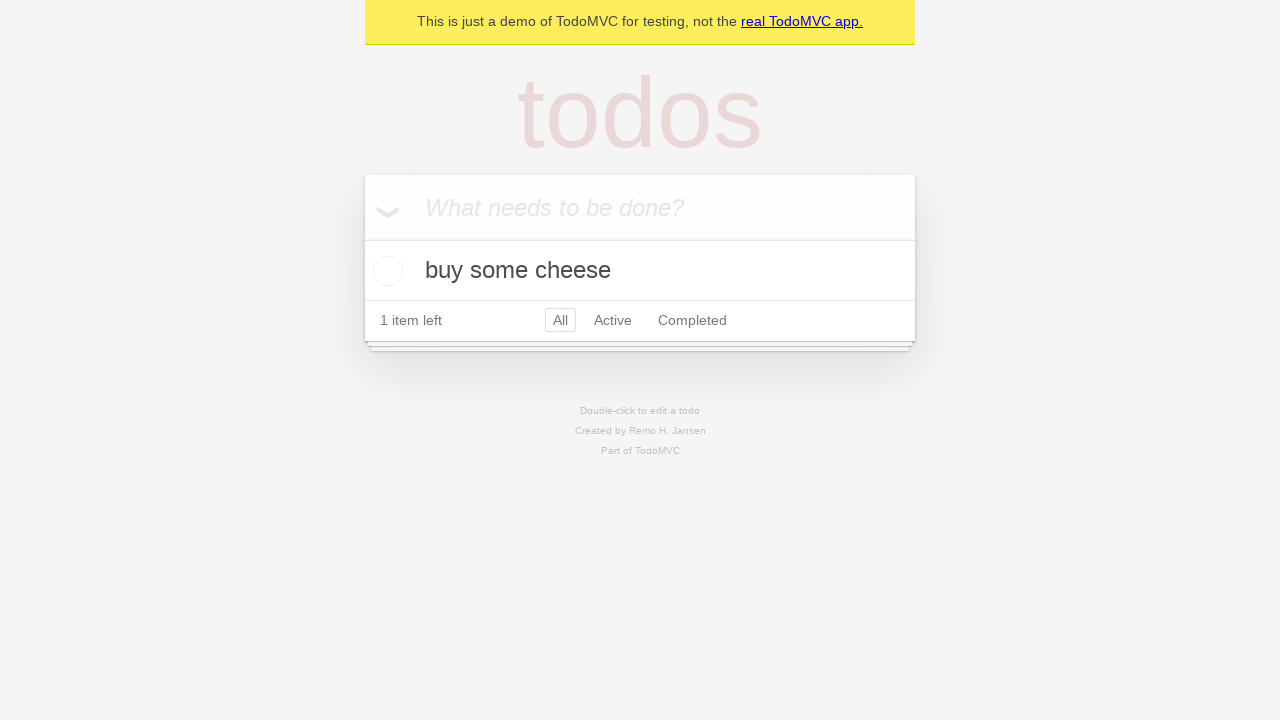

First todo appeared in the list
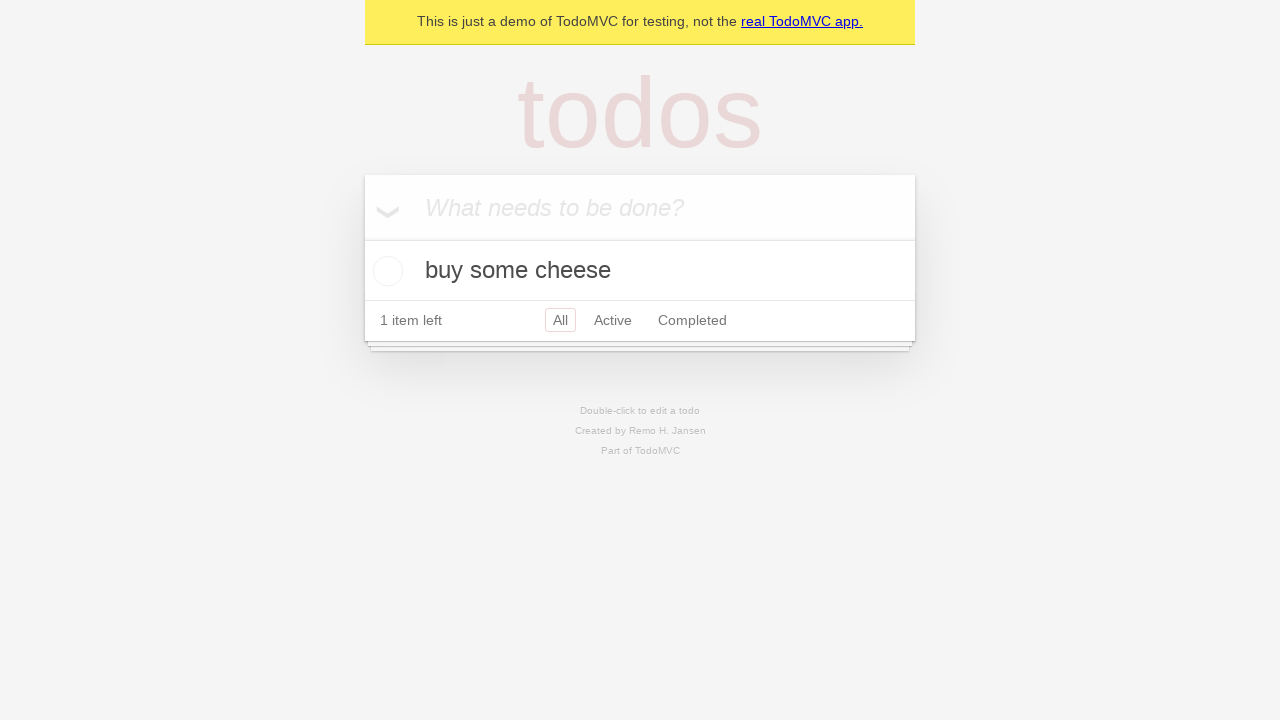

Filled second todo input with 'feed the cat' on internal:attr=[placeholder="What needs to be done?"i]
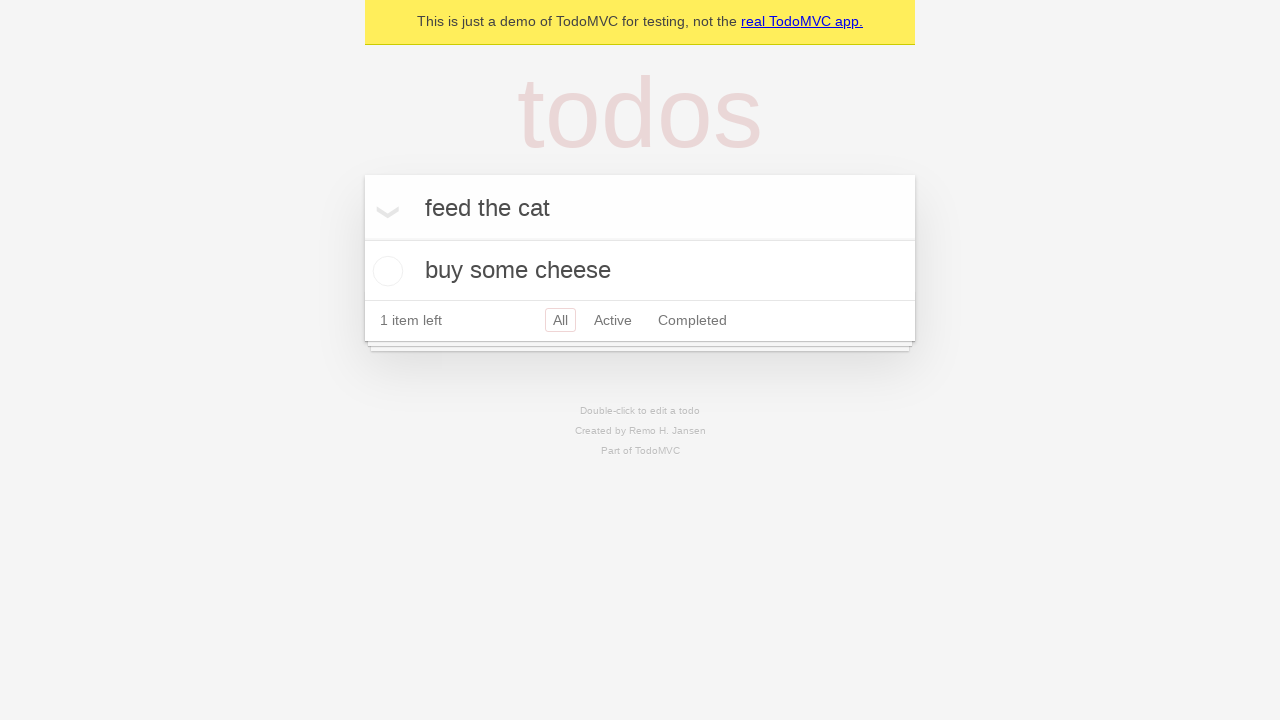

Pressed Enter to create second todo on internal:attr=[placeholder="What needs to be done?"i]
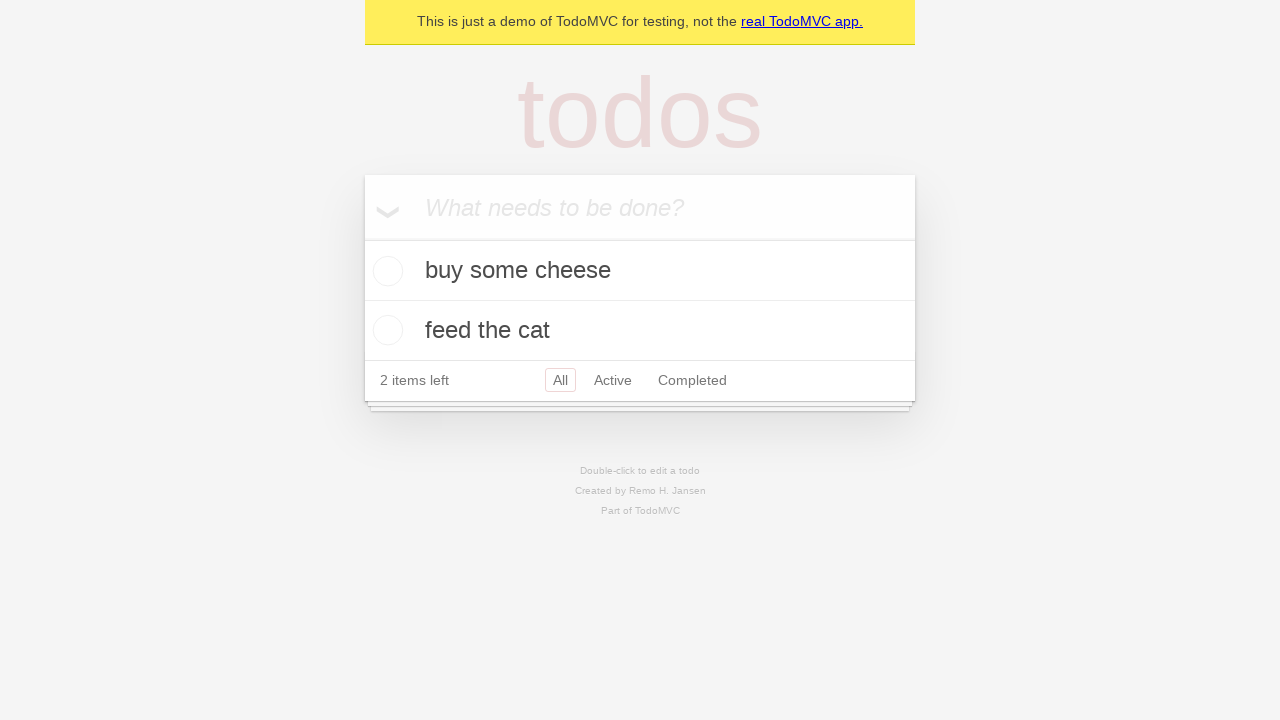

Second todo appeared in the list, total count is now 2
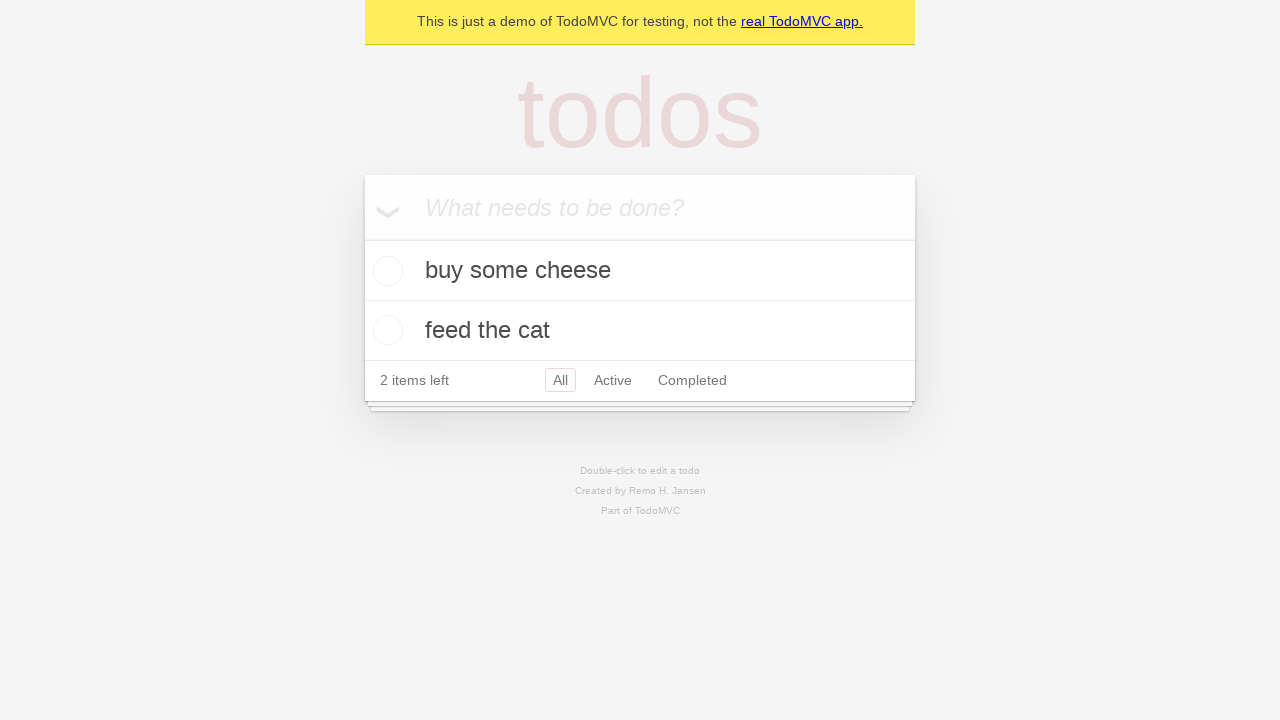

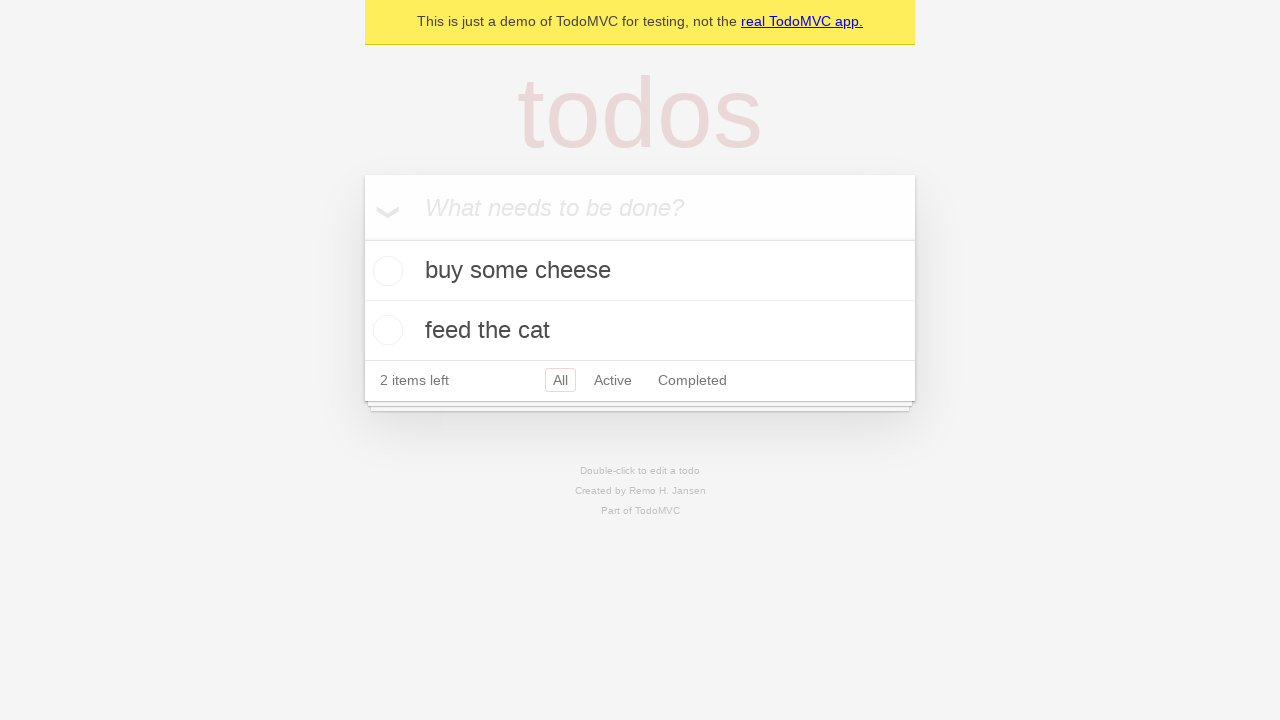